Navigates to JPL Mars Space Images page and clicks on the FULL IMAGE button to view the featured Mars image

Starting URL: https://data-class-jpl-space.s3.amazonaws.com/JPL_Space/index.html

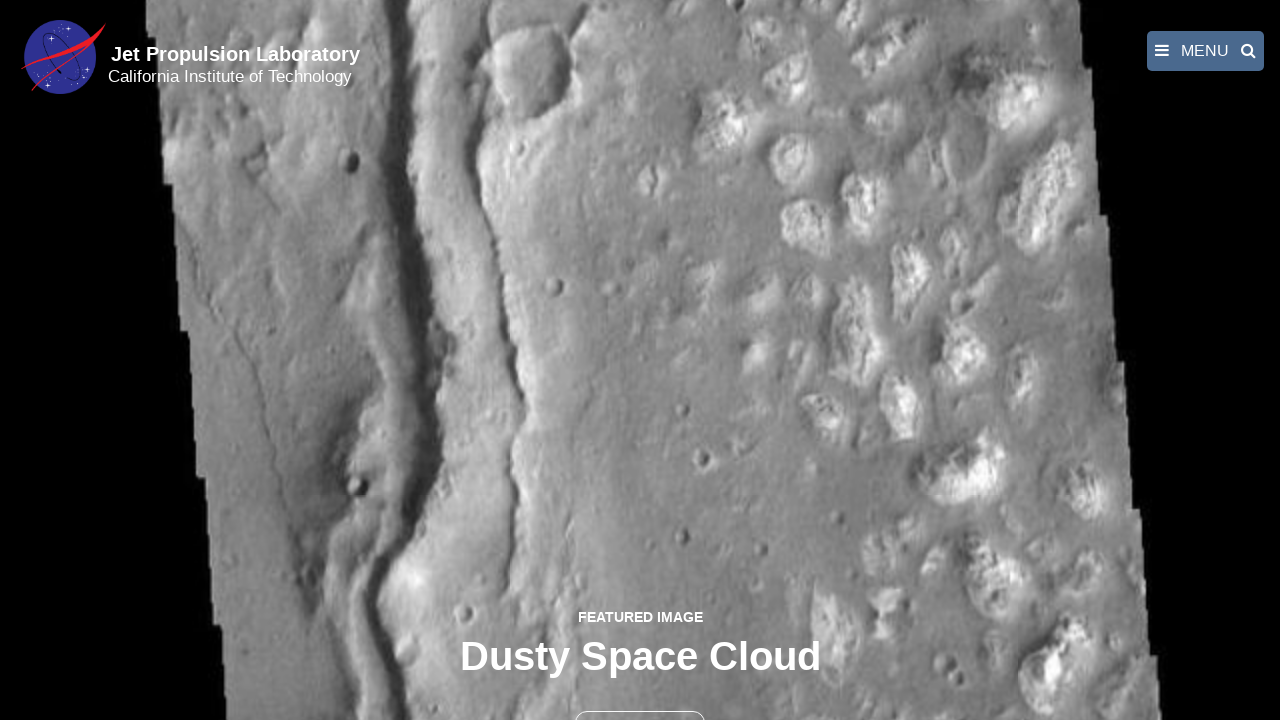

Waited for page to load (networkidle)
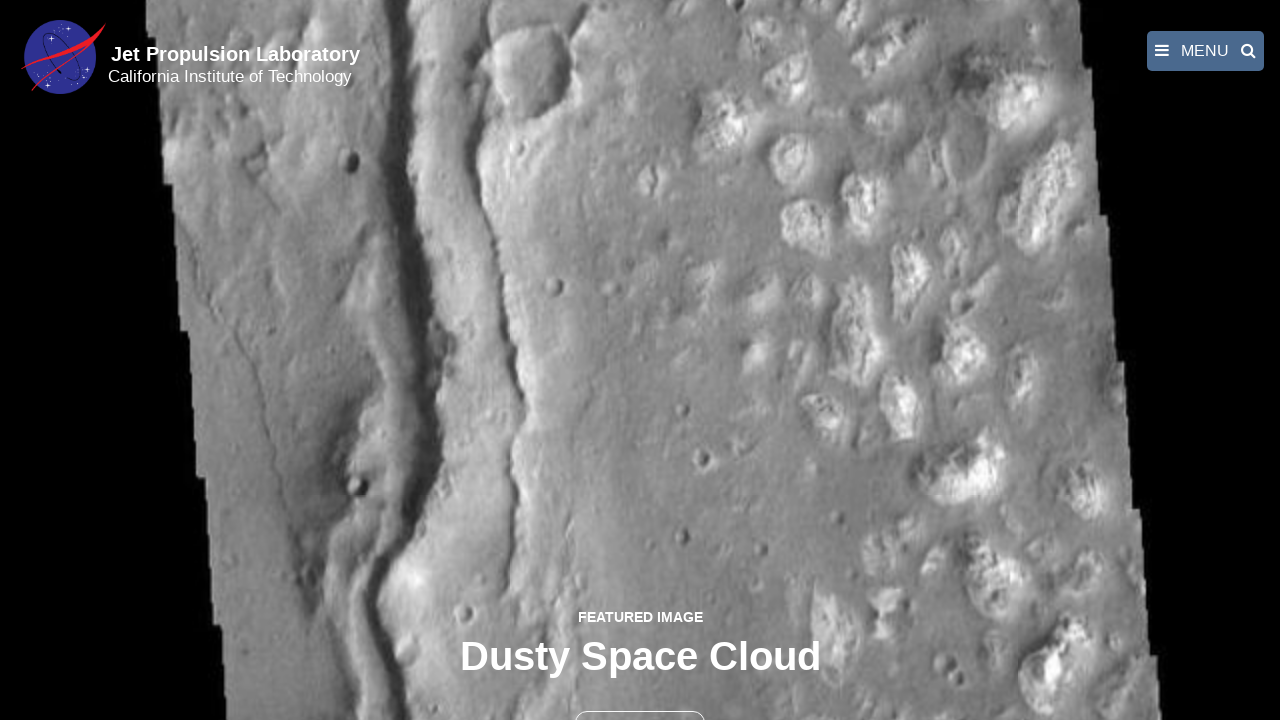

Clicked FULL IMAGE button to view featured Mars image at (640, 362) on a:has-text('FULL IMAGE')
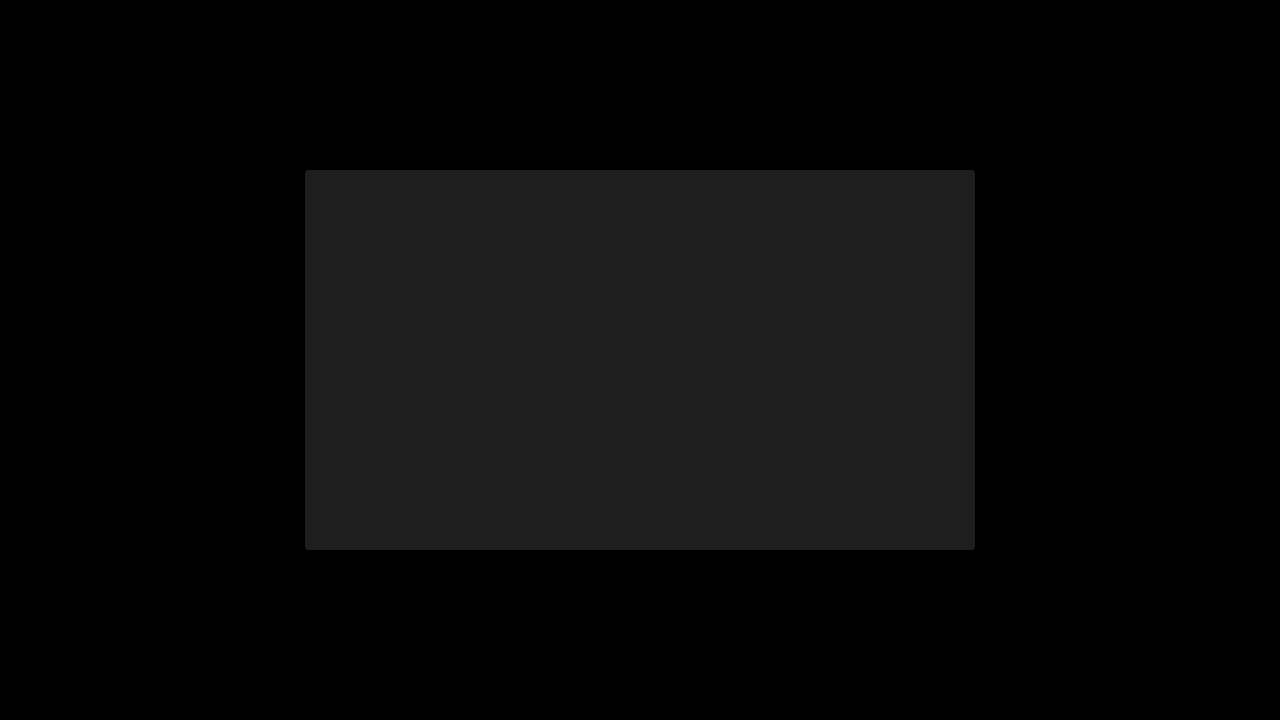

Full Mars image loaded and displayed
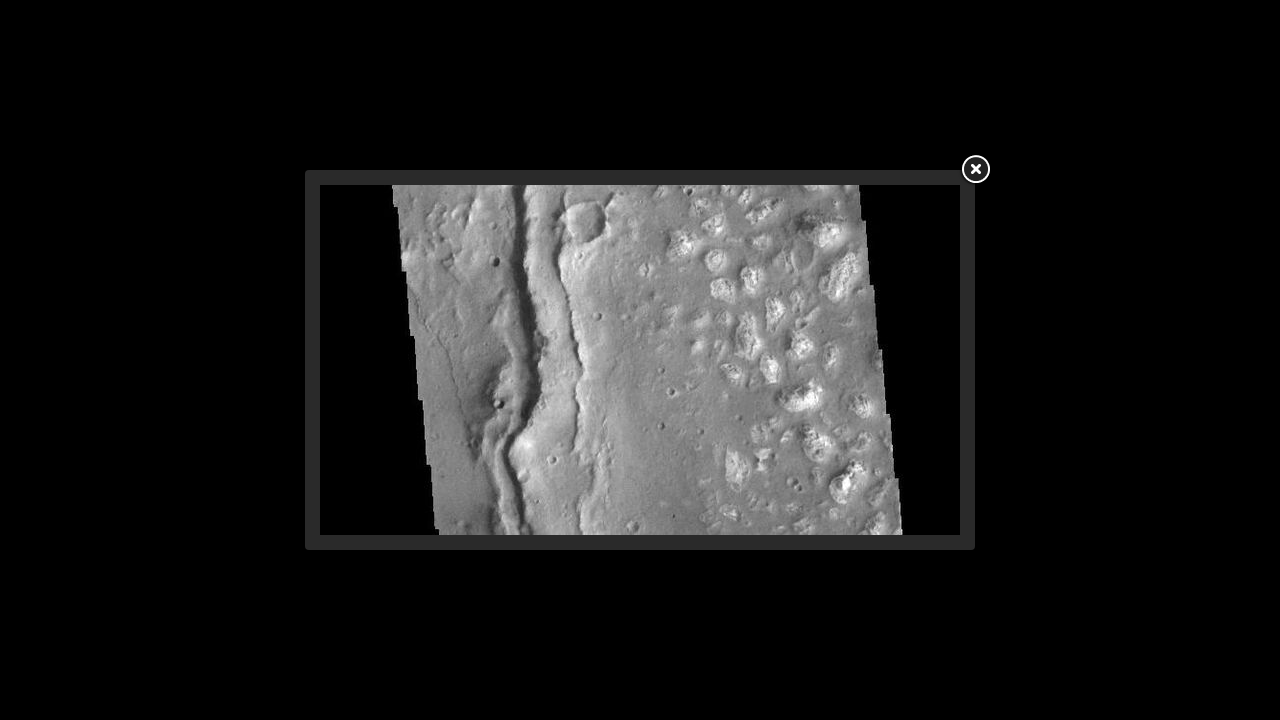

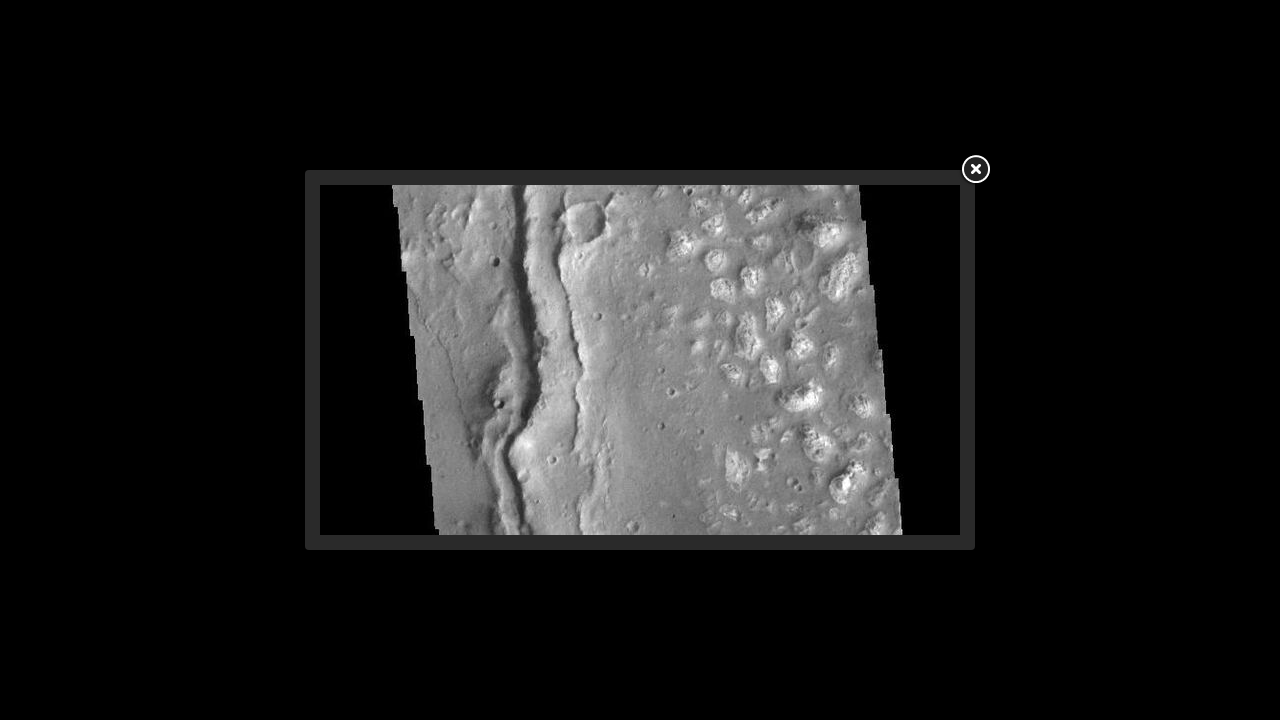